Tests mouse interaction methods including double-click and right-click (context click) on buttons, then verifies that a confirmation message is displayed after the double-click action.

Starting URL: https://demoqa.com/buttons

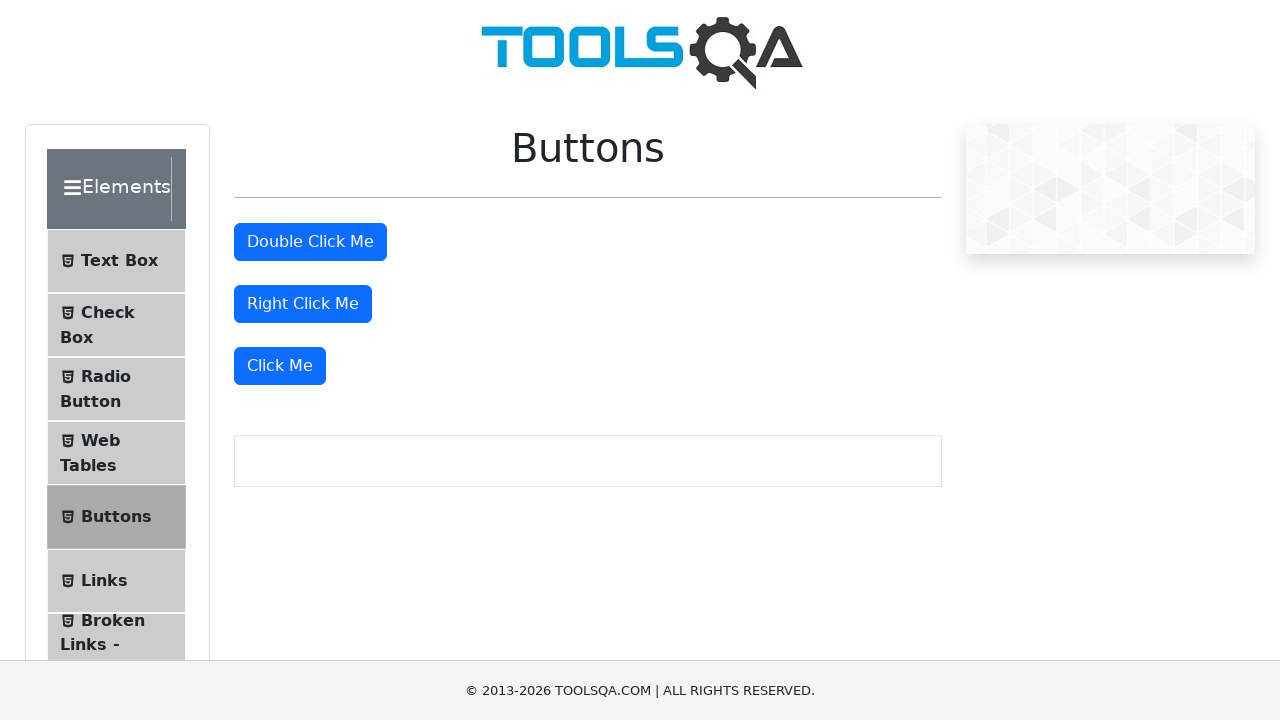

Double-clicked the double click button at (310, 242) on #doubleClickBtn
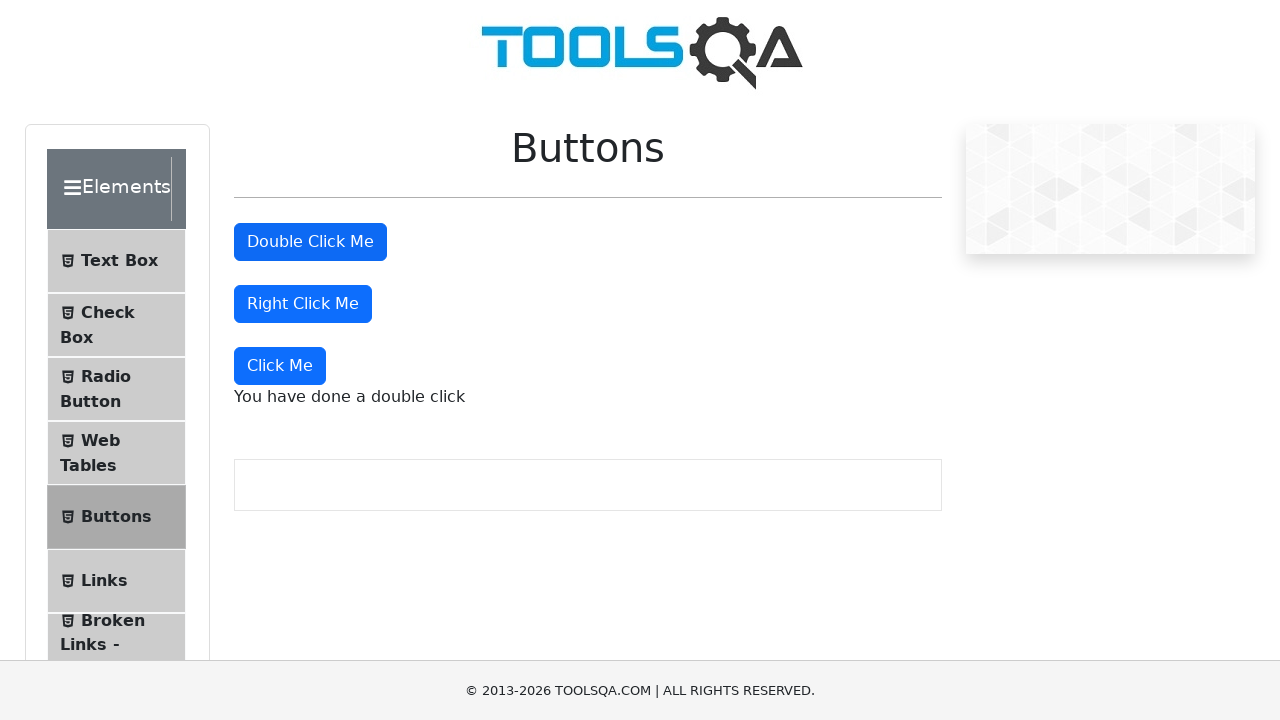

Double-click confirmation message appeared
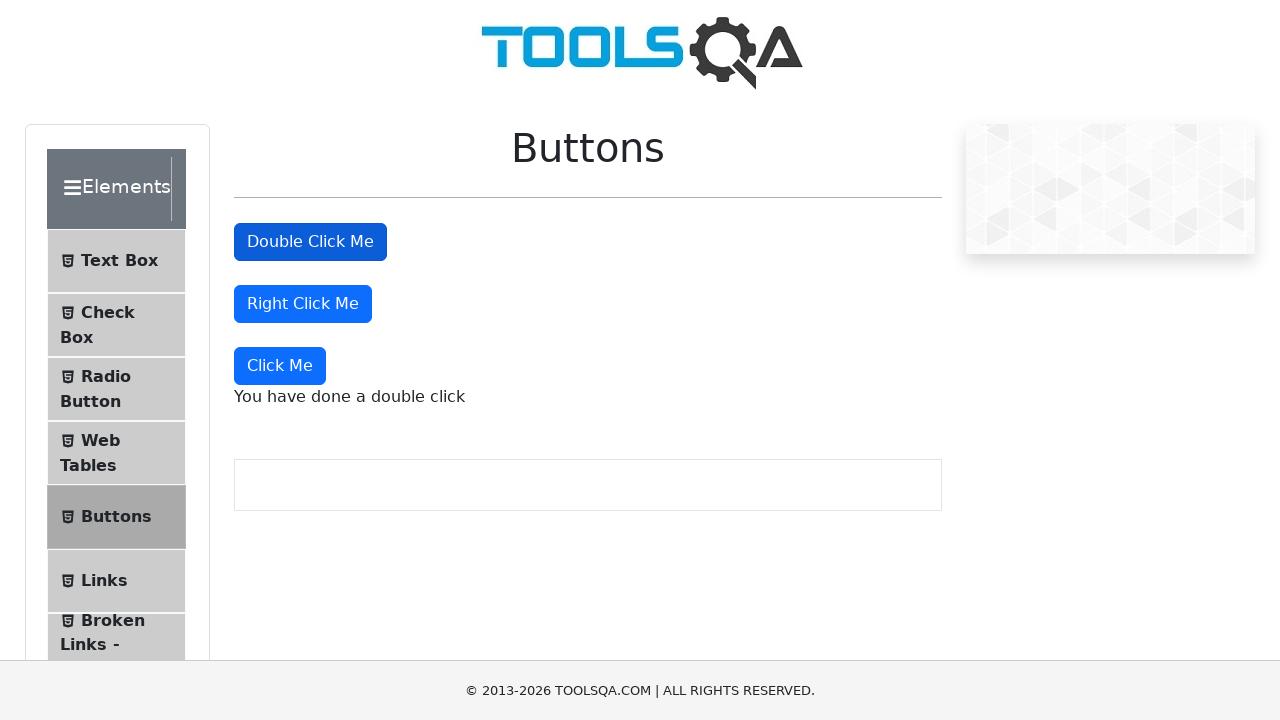

Right-clicked the right click button at (303, 304) on #rightClickBtn
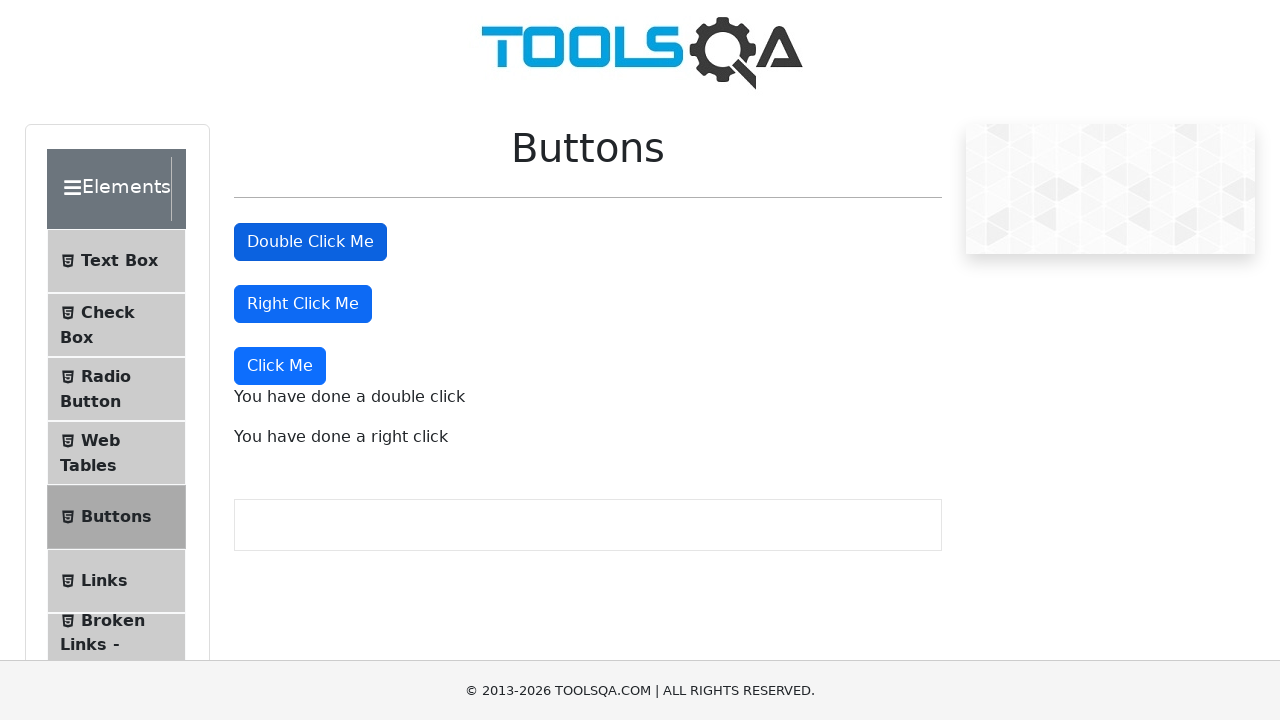

Right-click confirmation message appeared
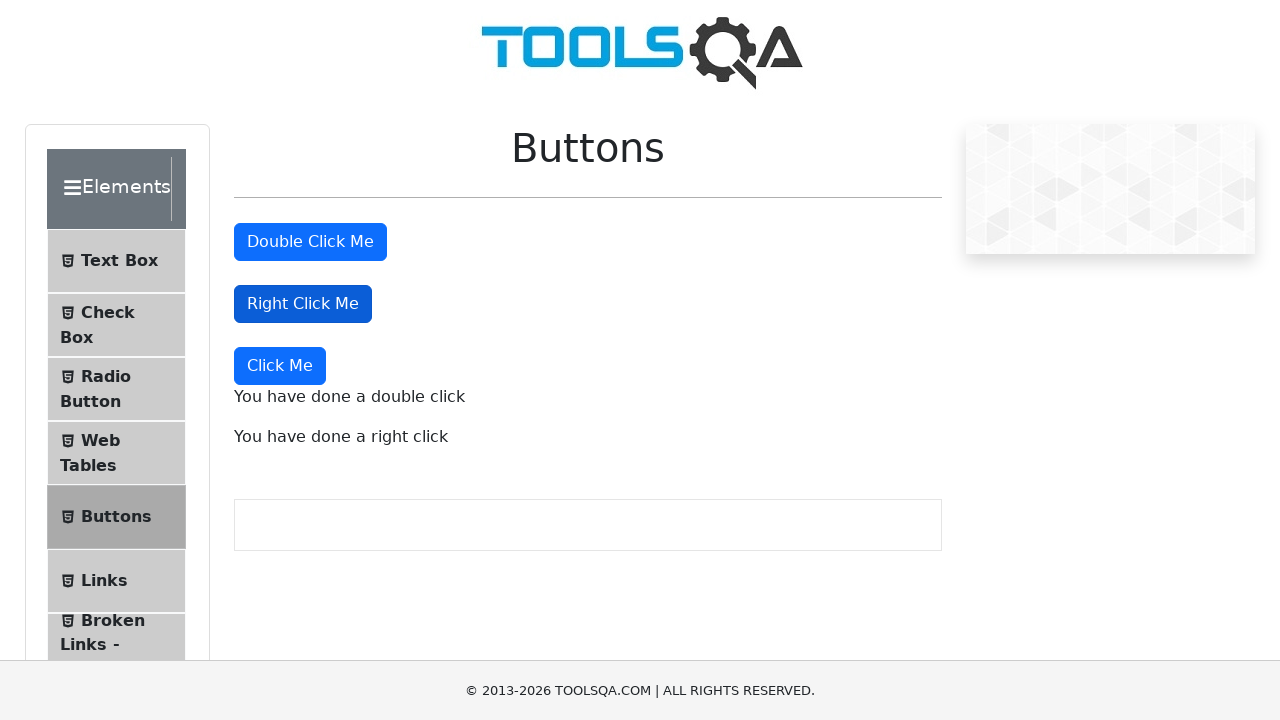

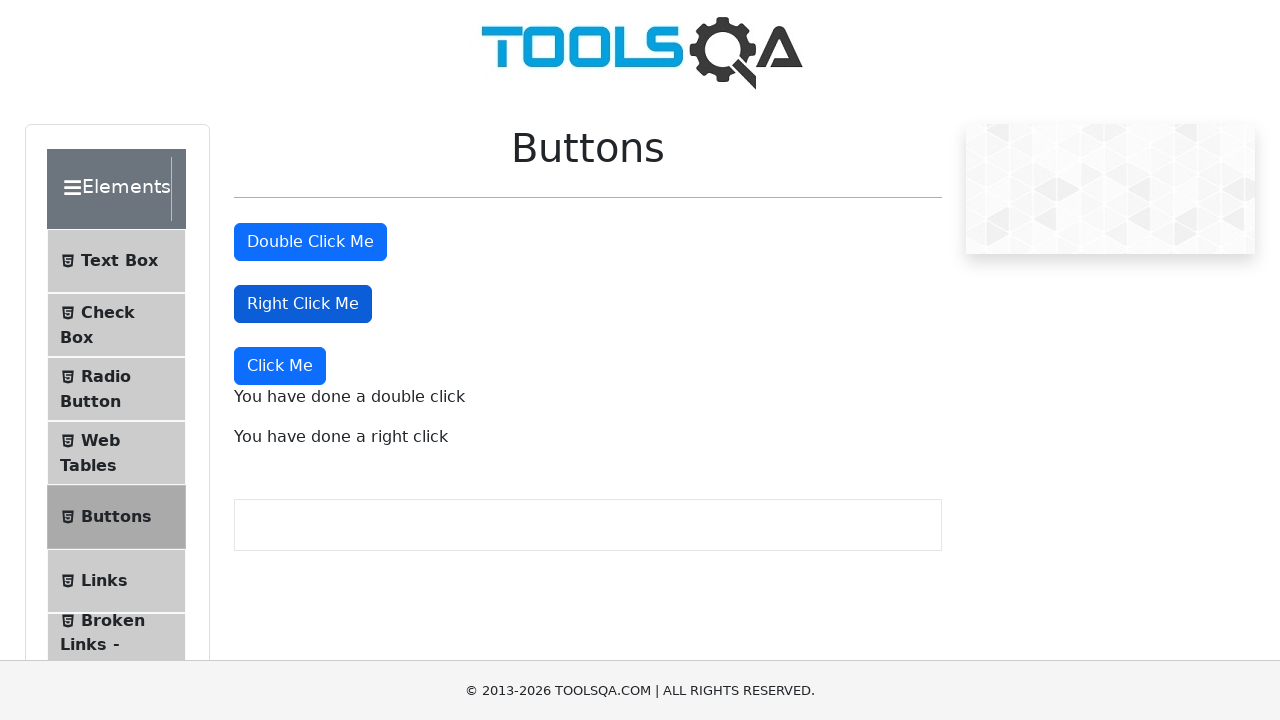